Tests radio button functionality by selecting the Male option and verifying it is checked

Starting URL: https://vinothqaacademy.com/demo-site/

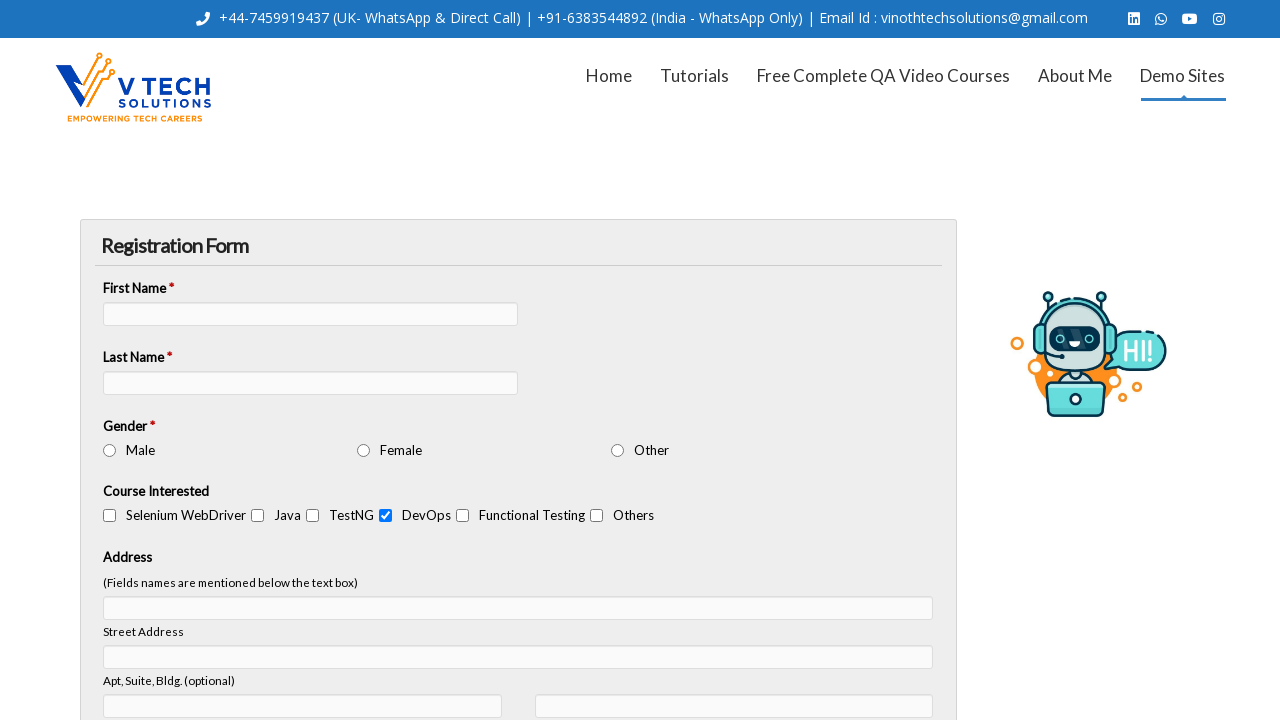

Navigated to demo site
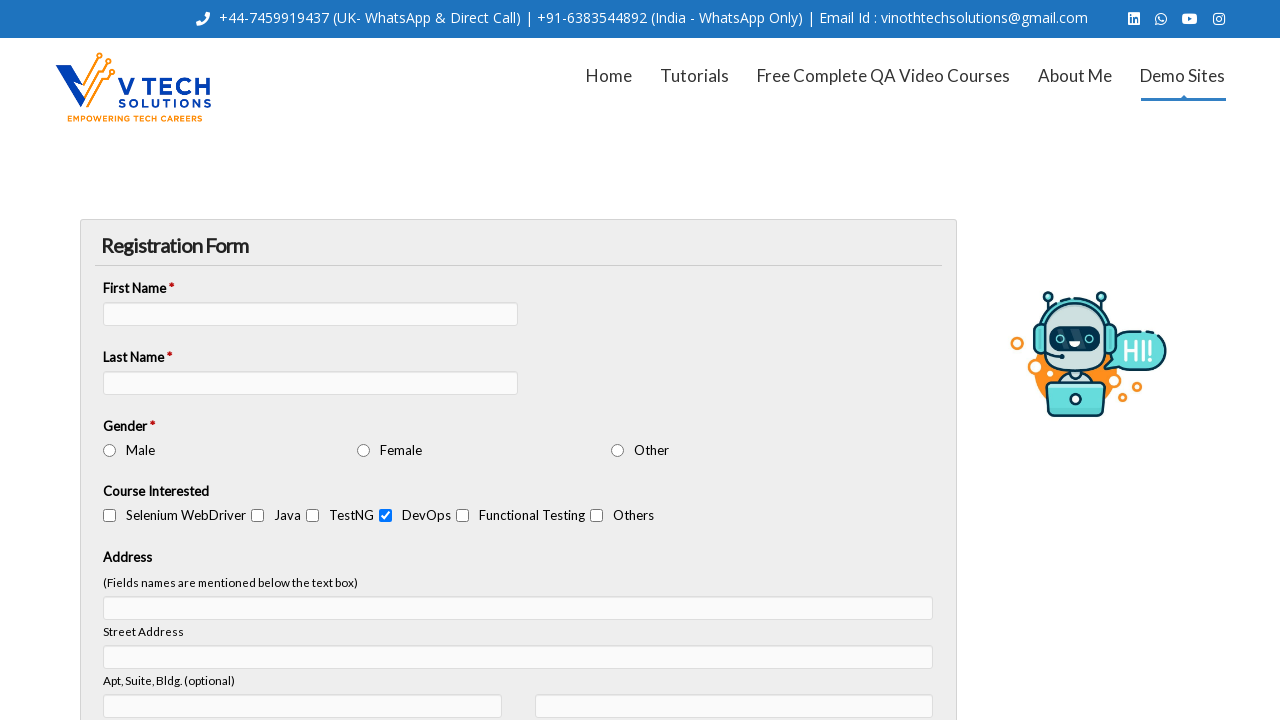

Selected Male radio button option at (110, 450) on internal:label="Male"s
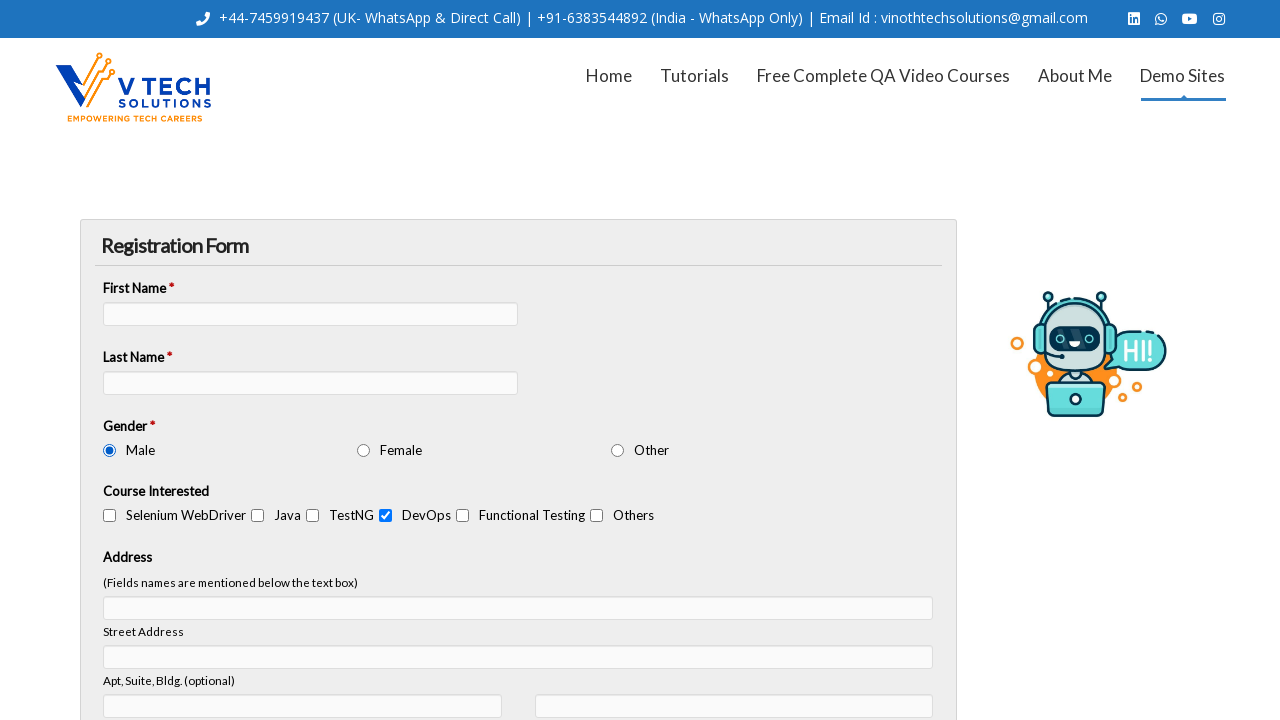

Verified Male radio button is checked
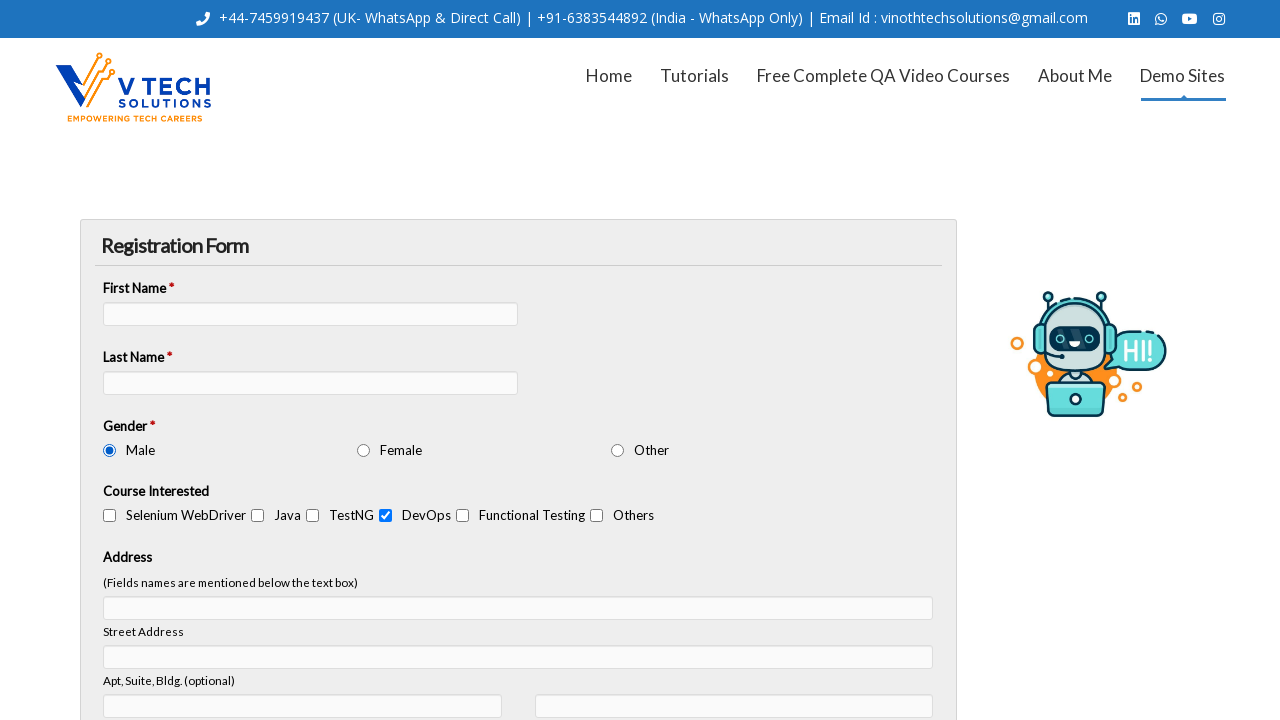

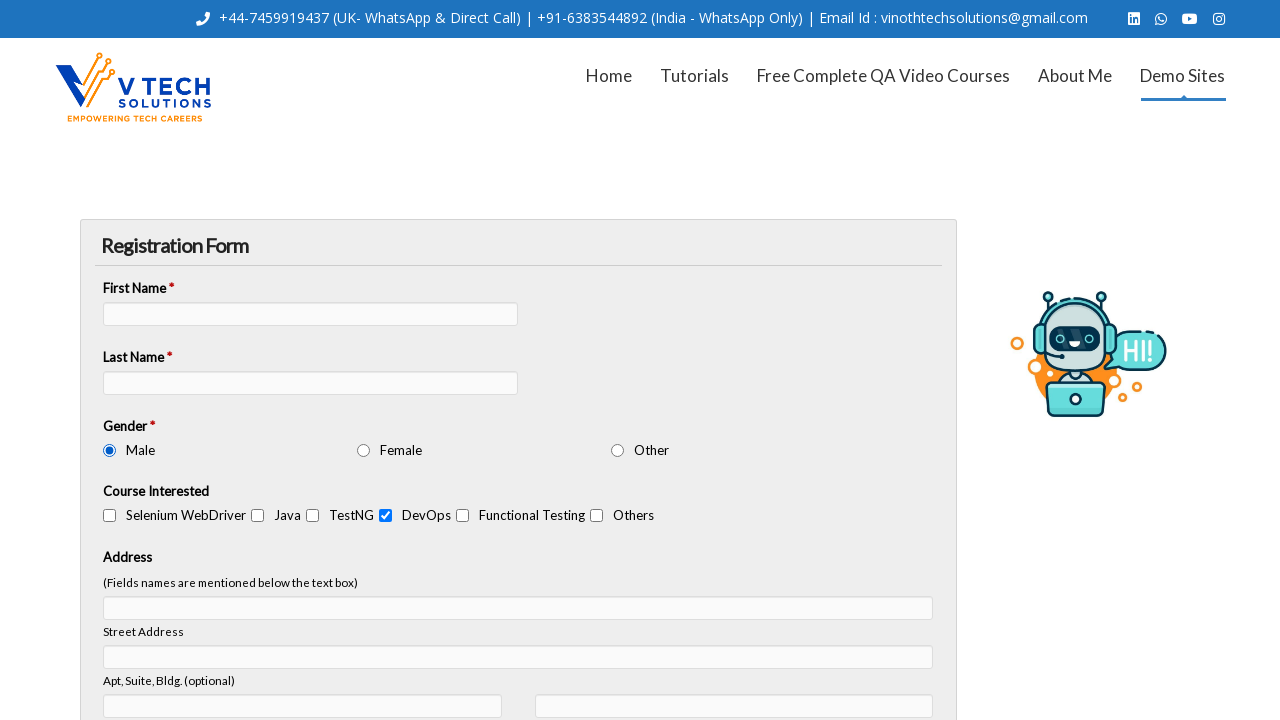